Clicks the "more" button multiple times to load additional content on a Korean website

Starting URL: https://www.jungle.co.kr/

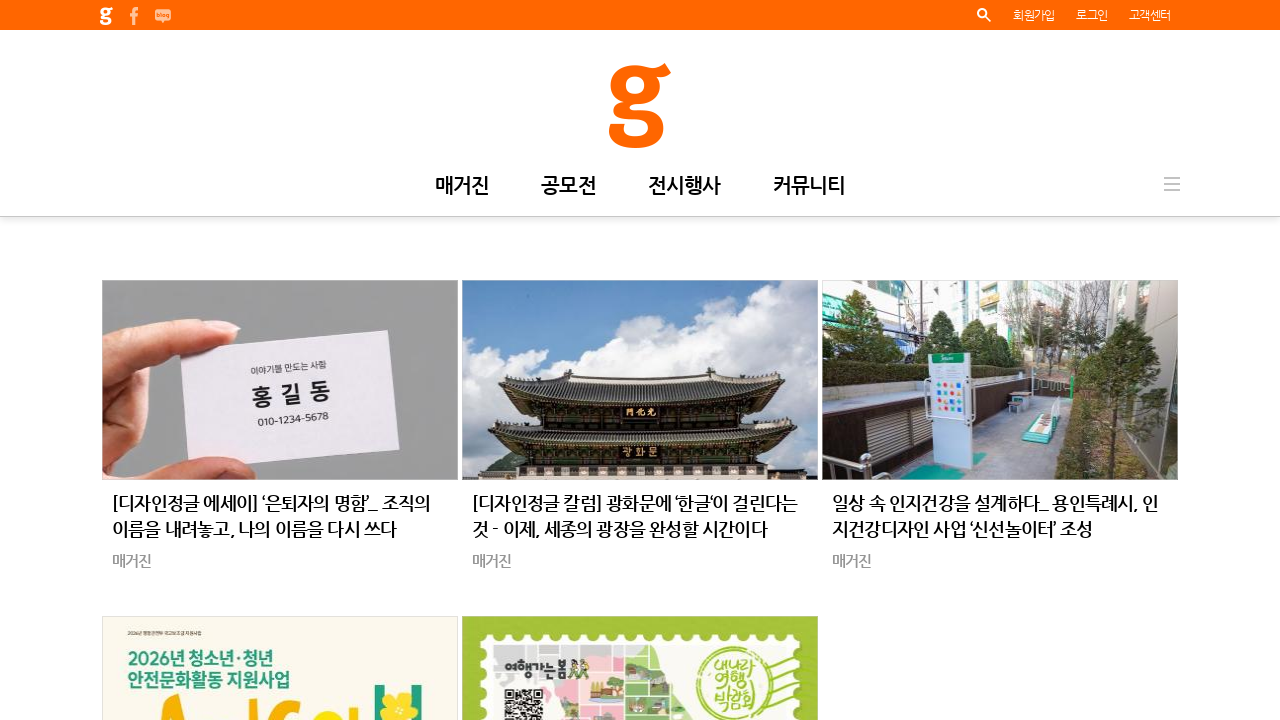

Clicked 'more' button (iteration 1/10) at (640, 449) on div#existMore a#more
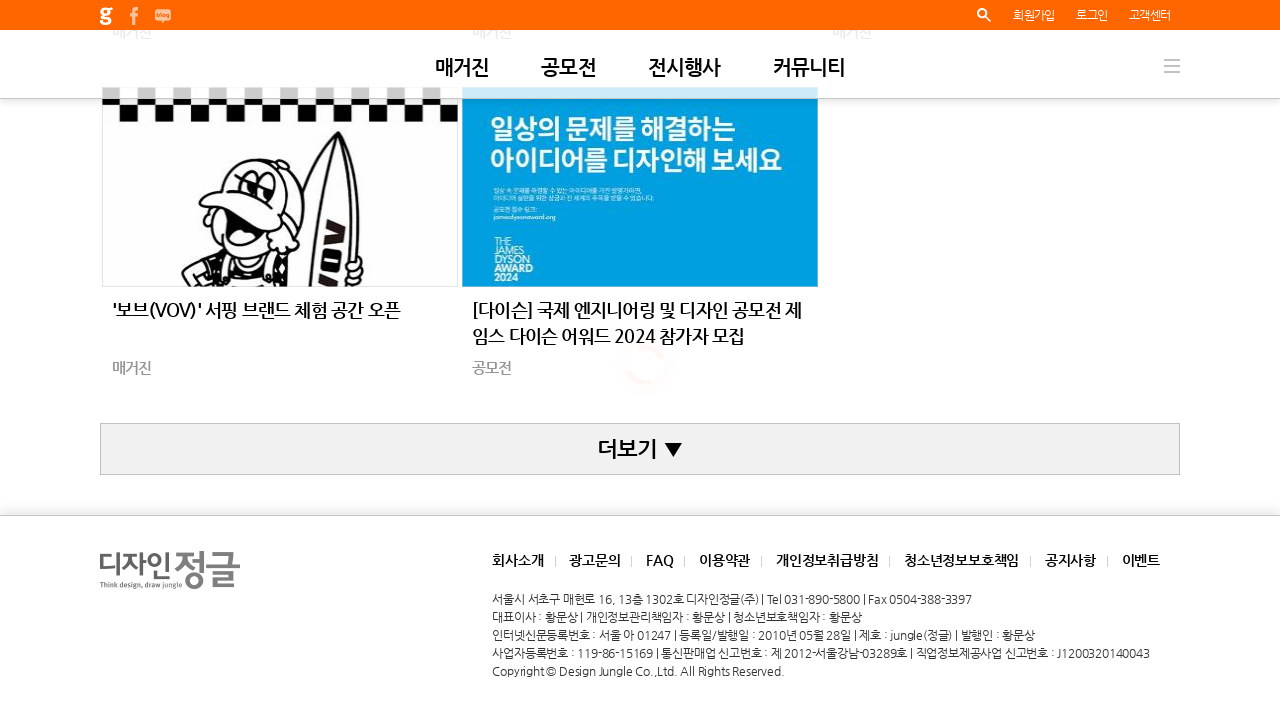

Waited 2 seconds for new content to load
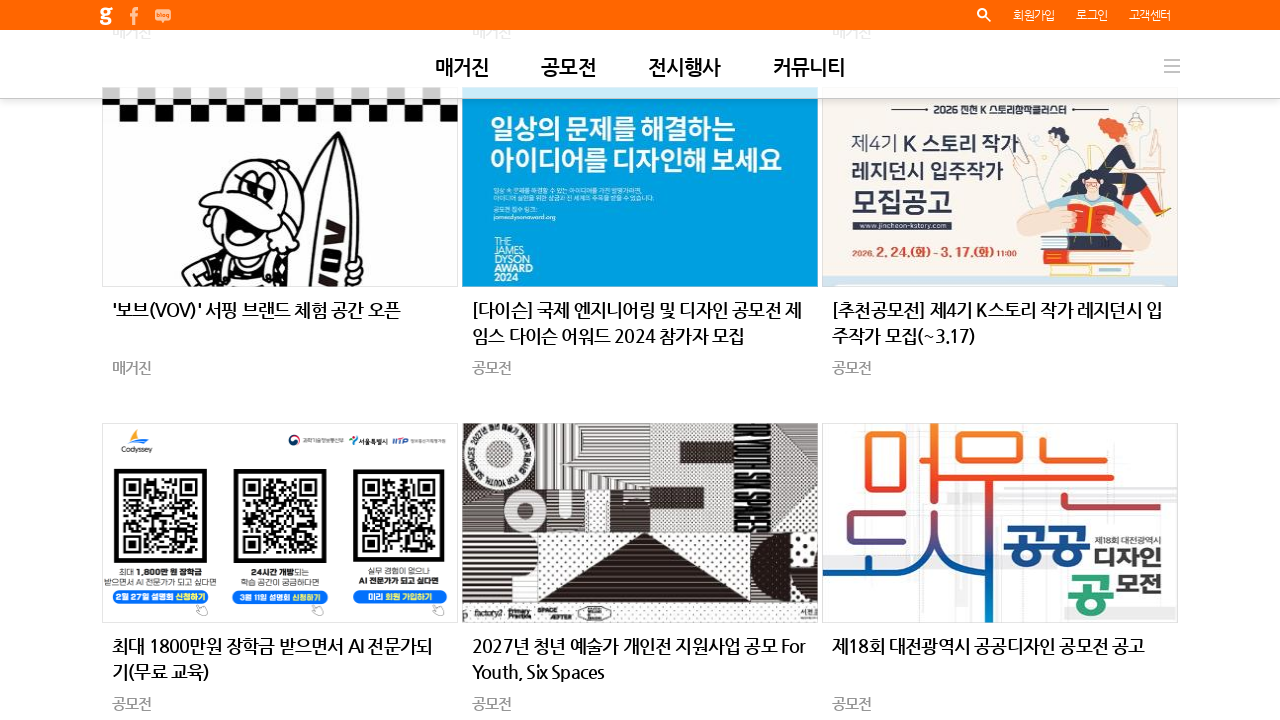

Verified list items are present on the page
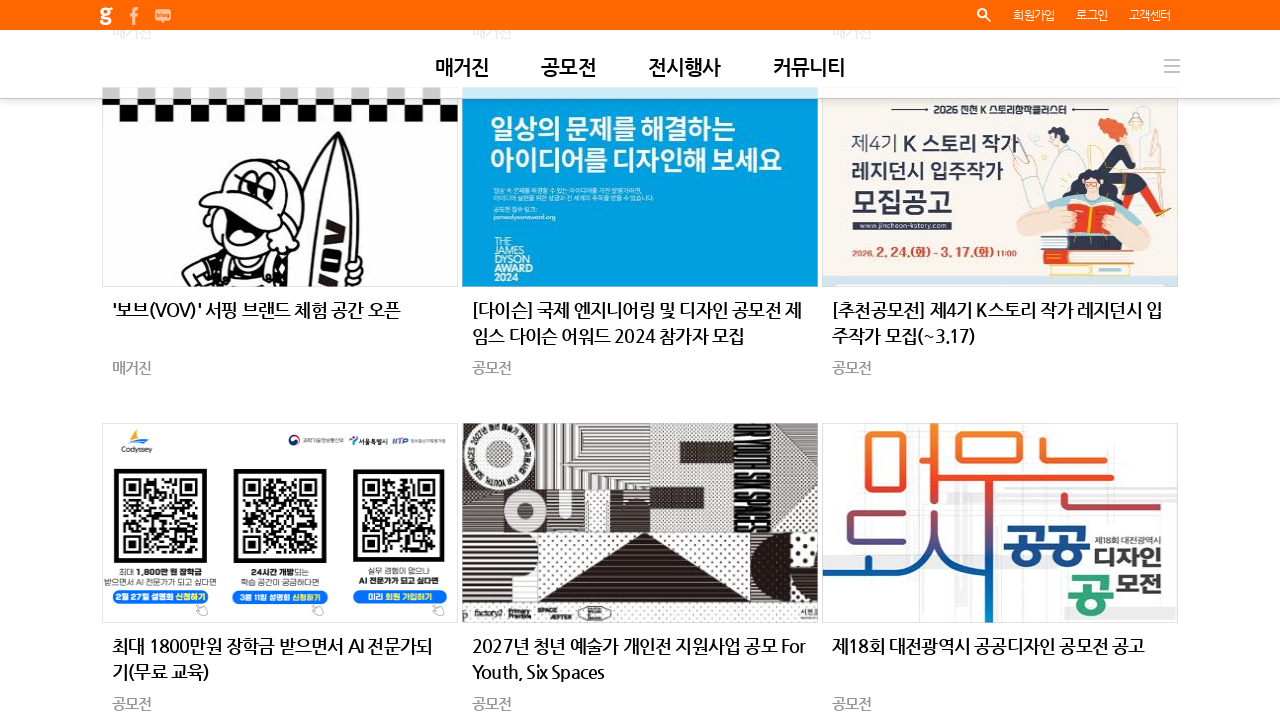

Clicked 'more' button (iteration 2/10) at (640, 449) on div#existMore a#more
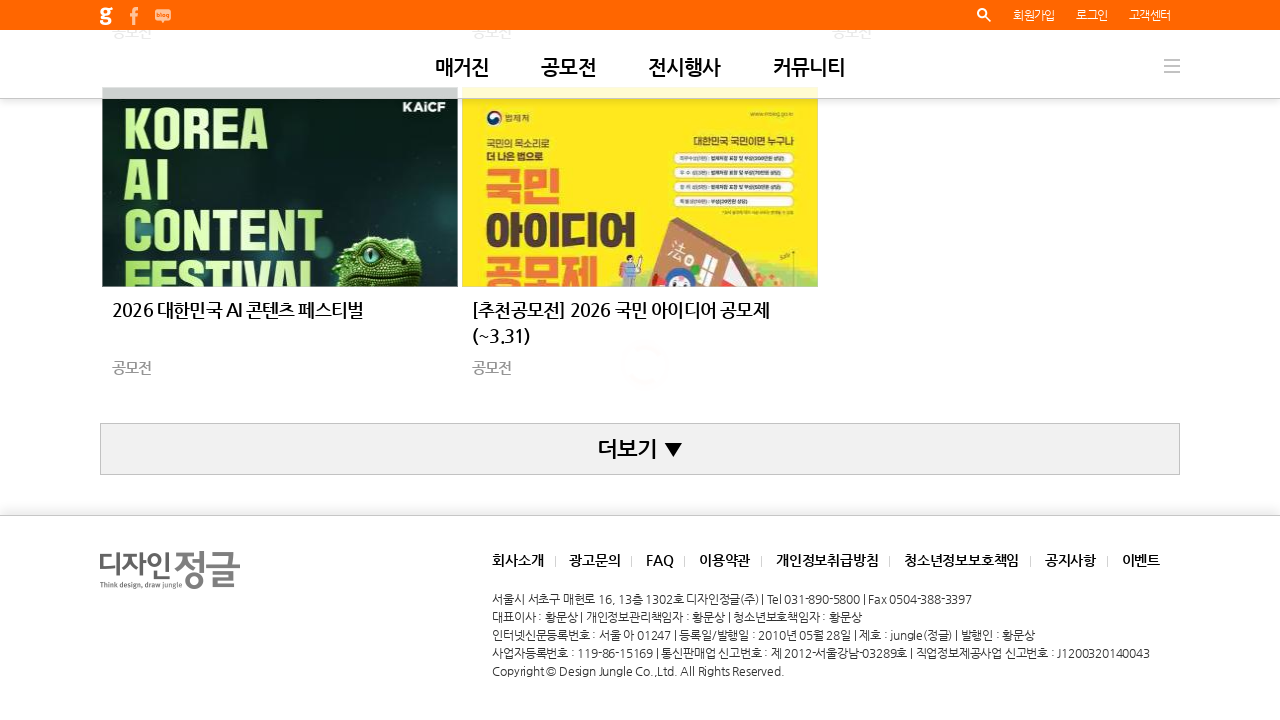

Waited 2 seconds for new content to load
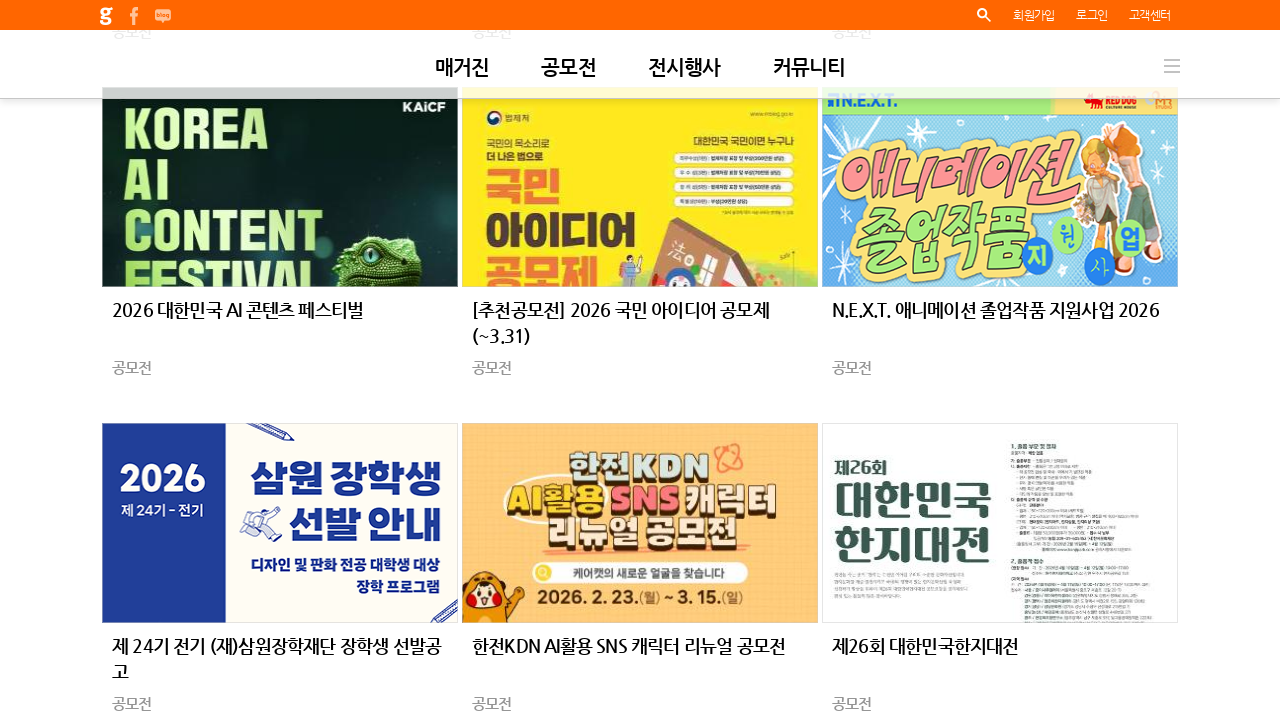

Verified list items are present on the page
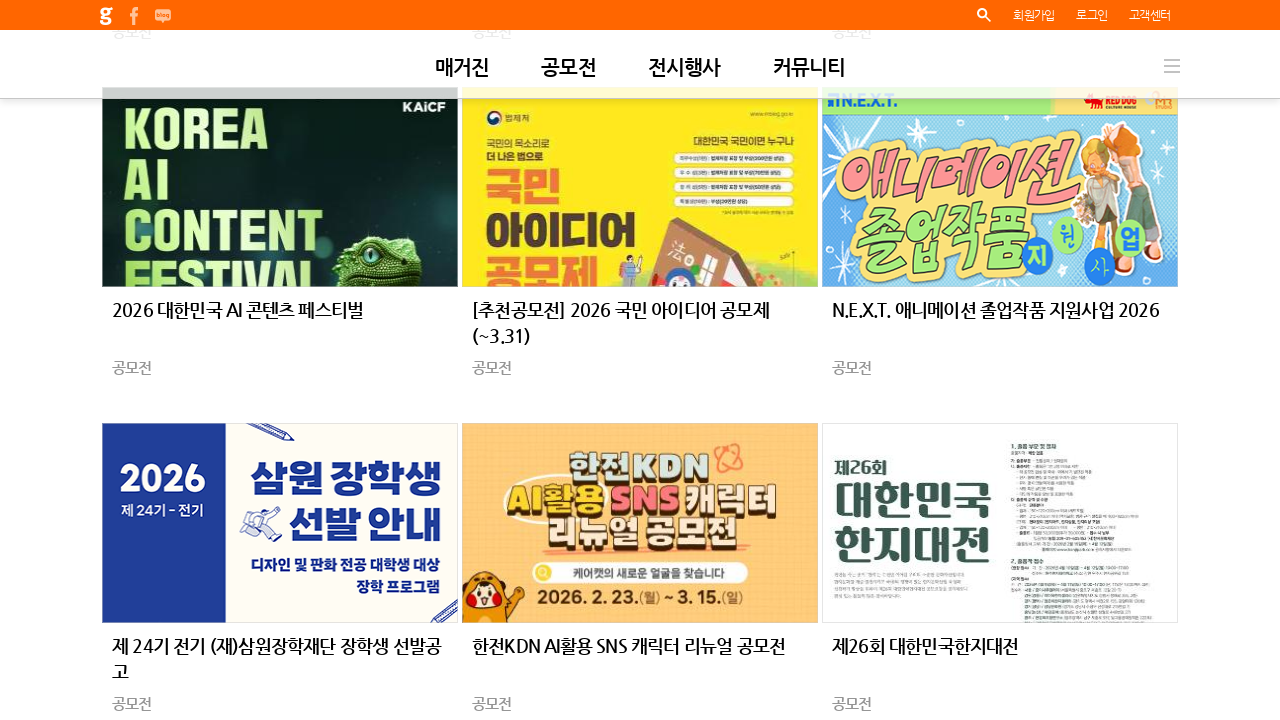

Clicked 'more' button (iteration 3/10) at (640, 449) on div#existMore a#more
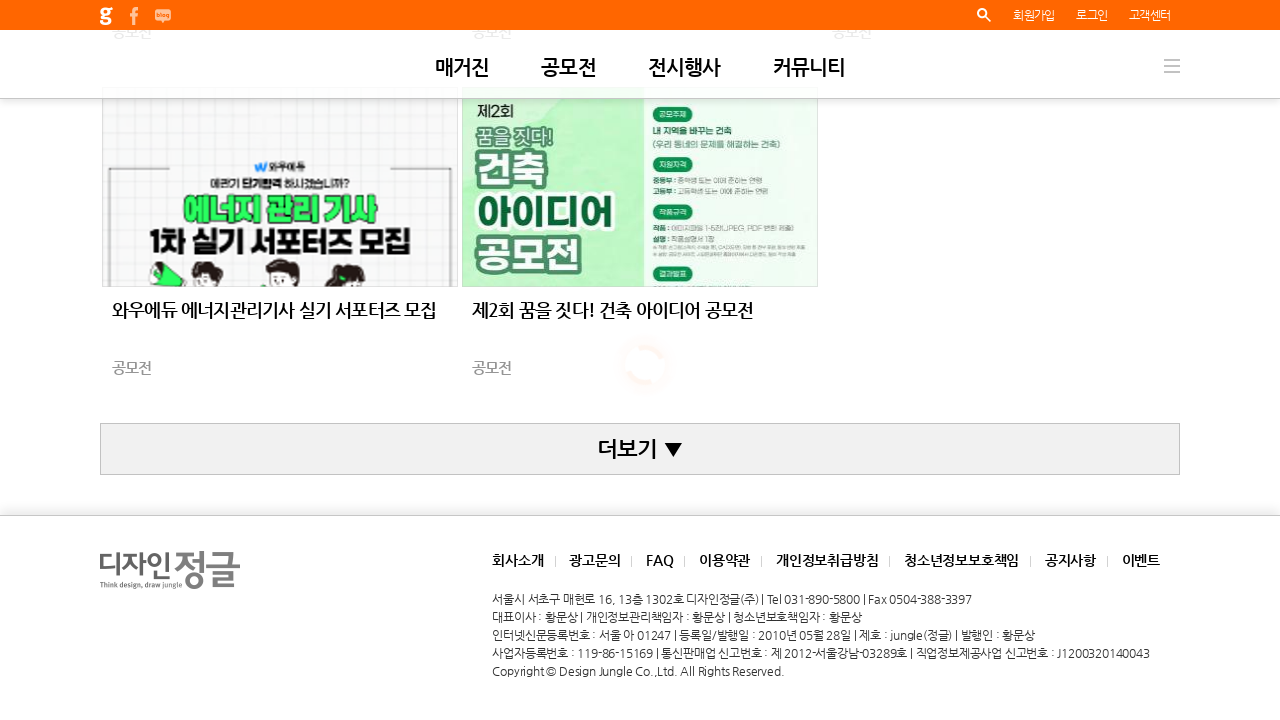

Waited 2 seconds for new content to load
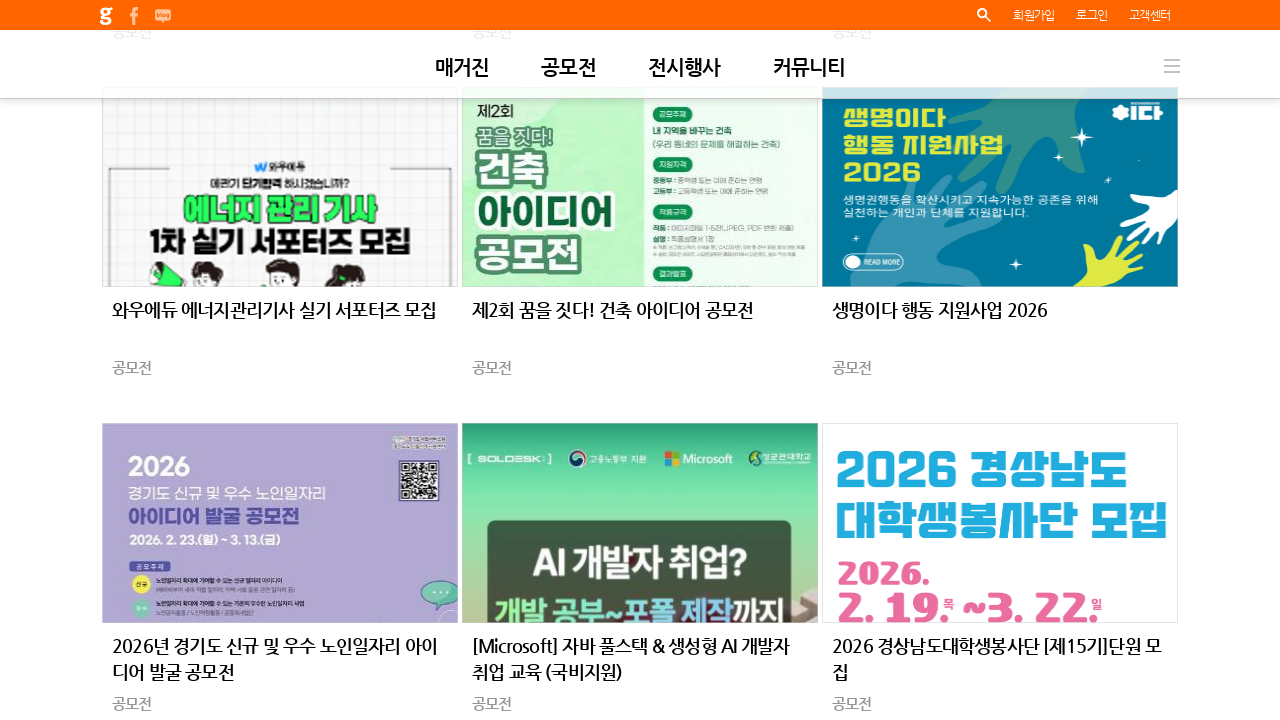

Verified list items are present on the page
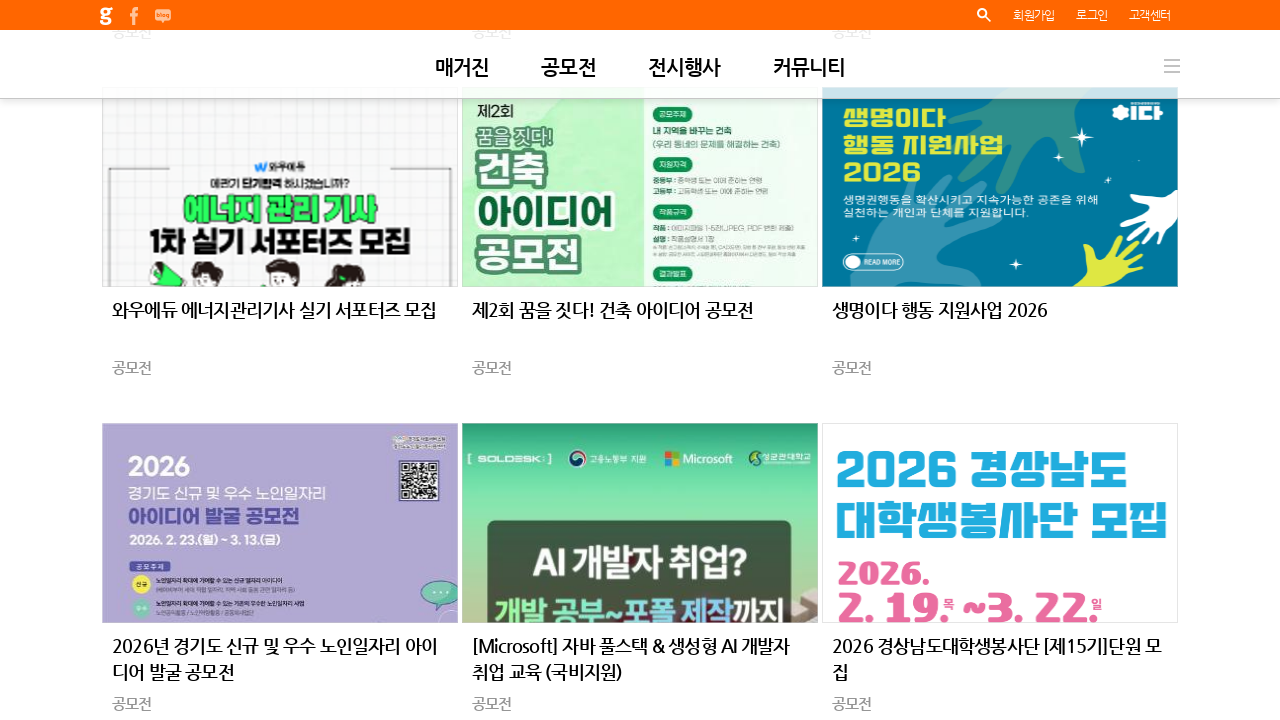

Clicked 'more' button (iteration 4/10) at (640, 449) on div#existMore a#more
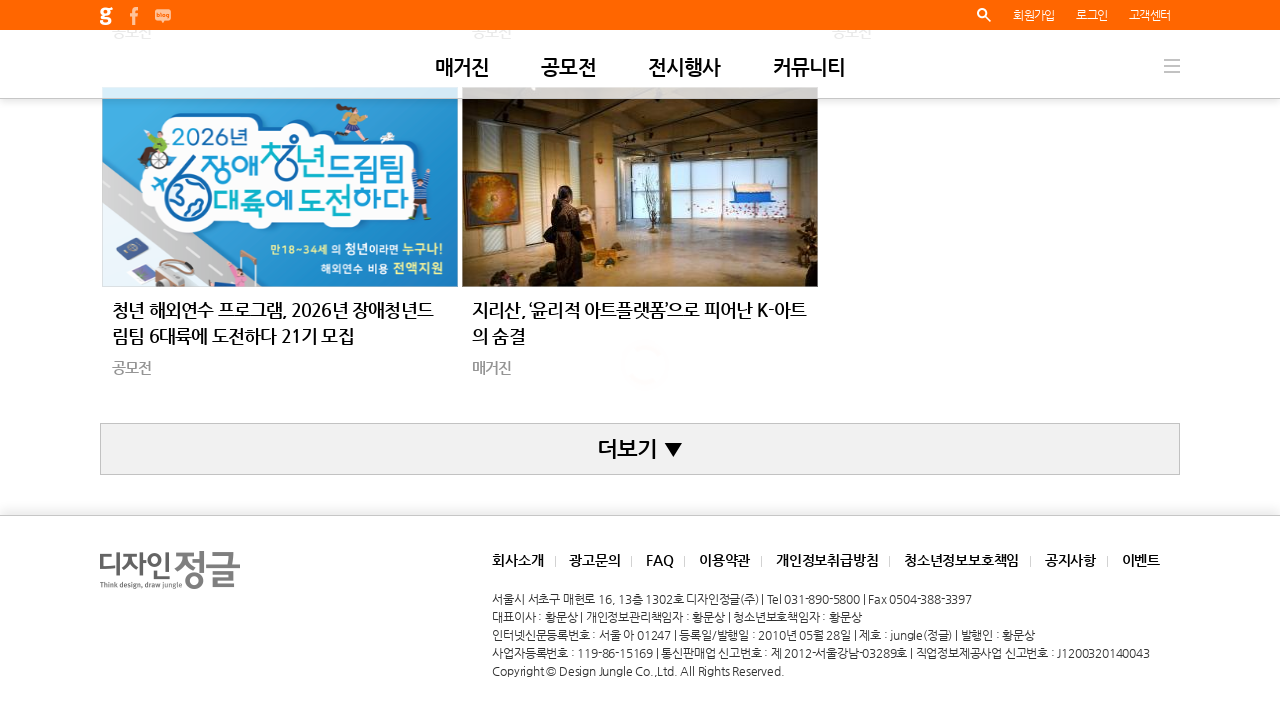

Waited 2 seconds for new content to load
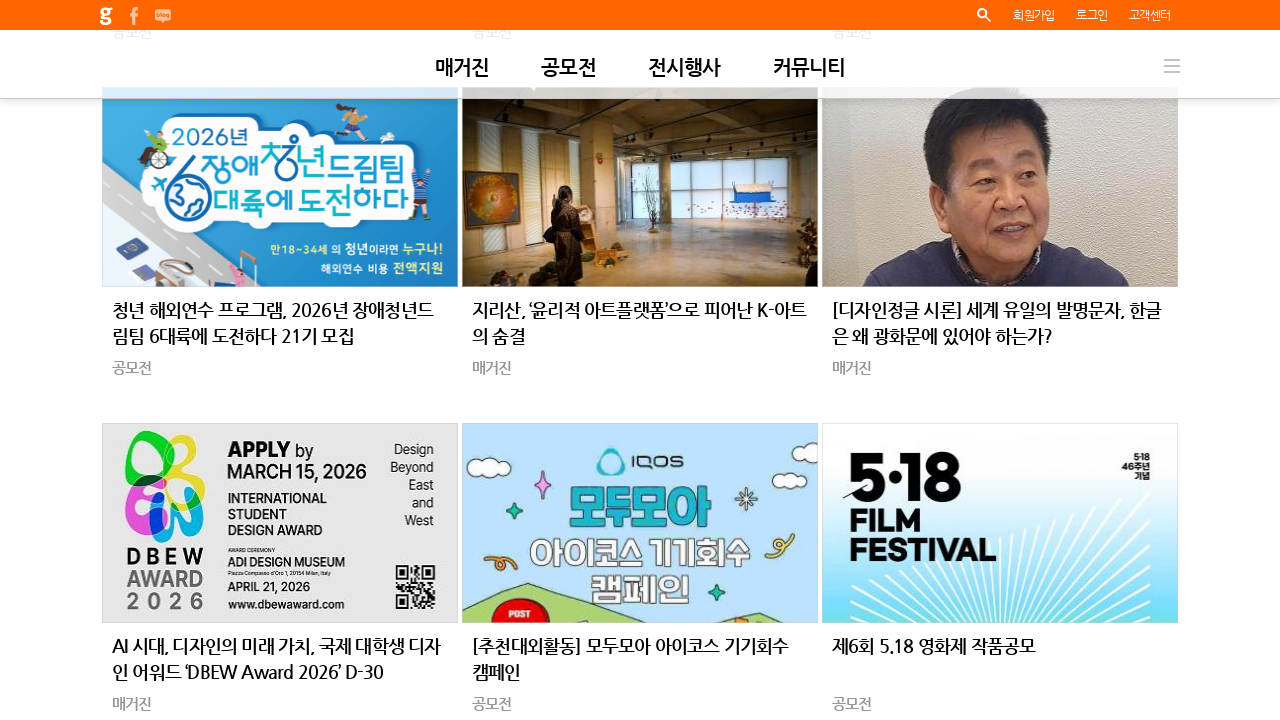

Verified list items are present on the page
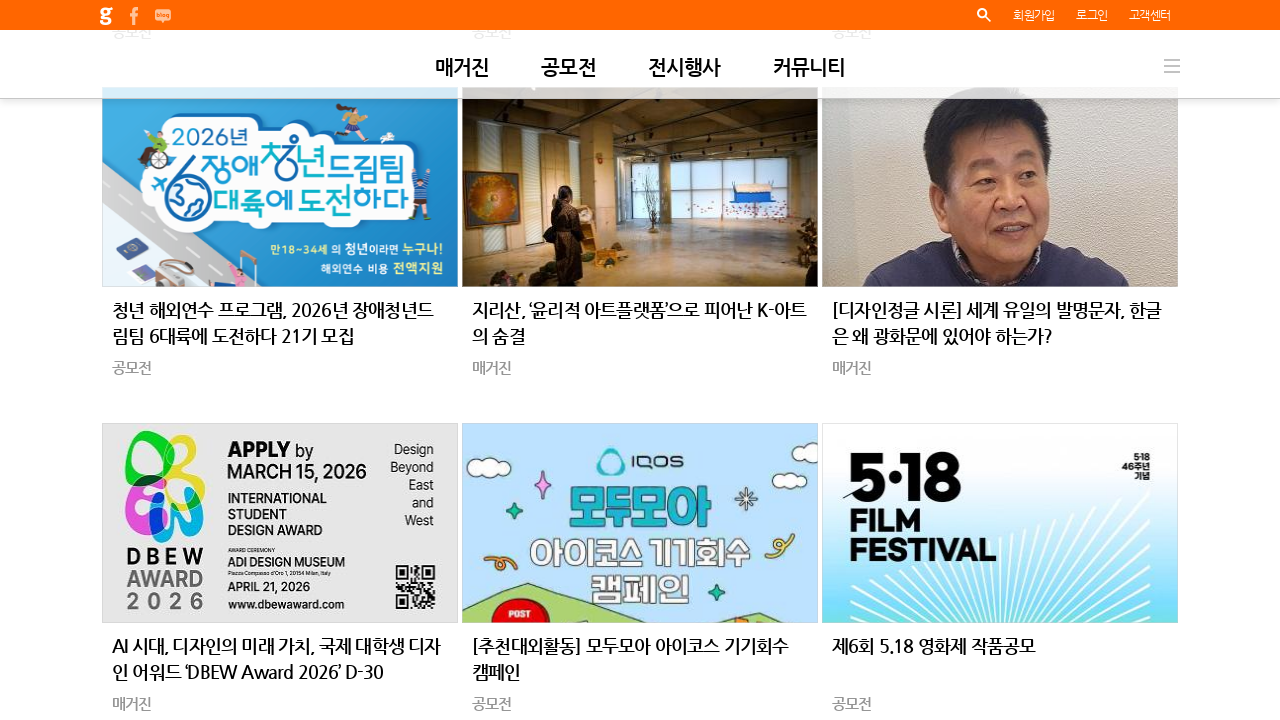

Clicked 'more' button (iteration 5/10) at (640, 449) on div#existMore a#more
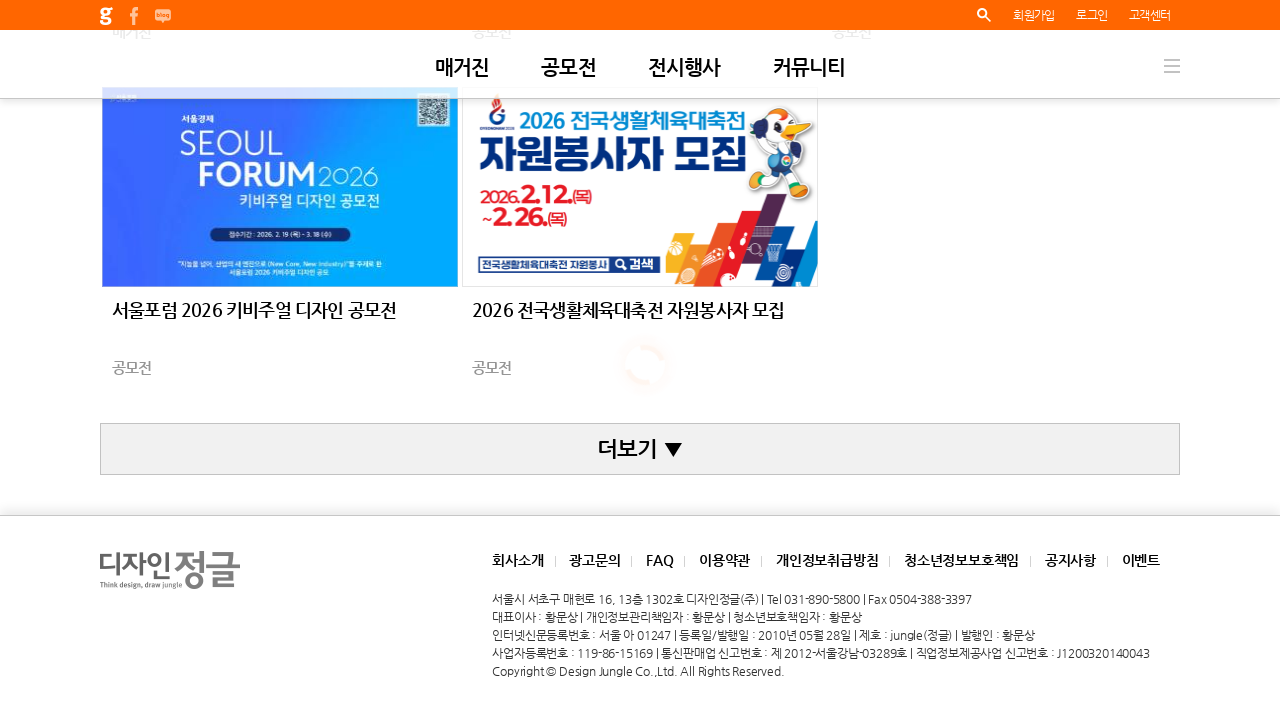

Waited 2 seconds for new content to load
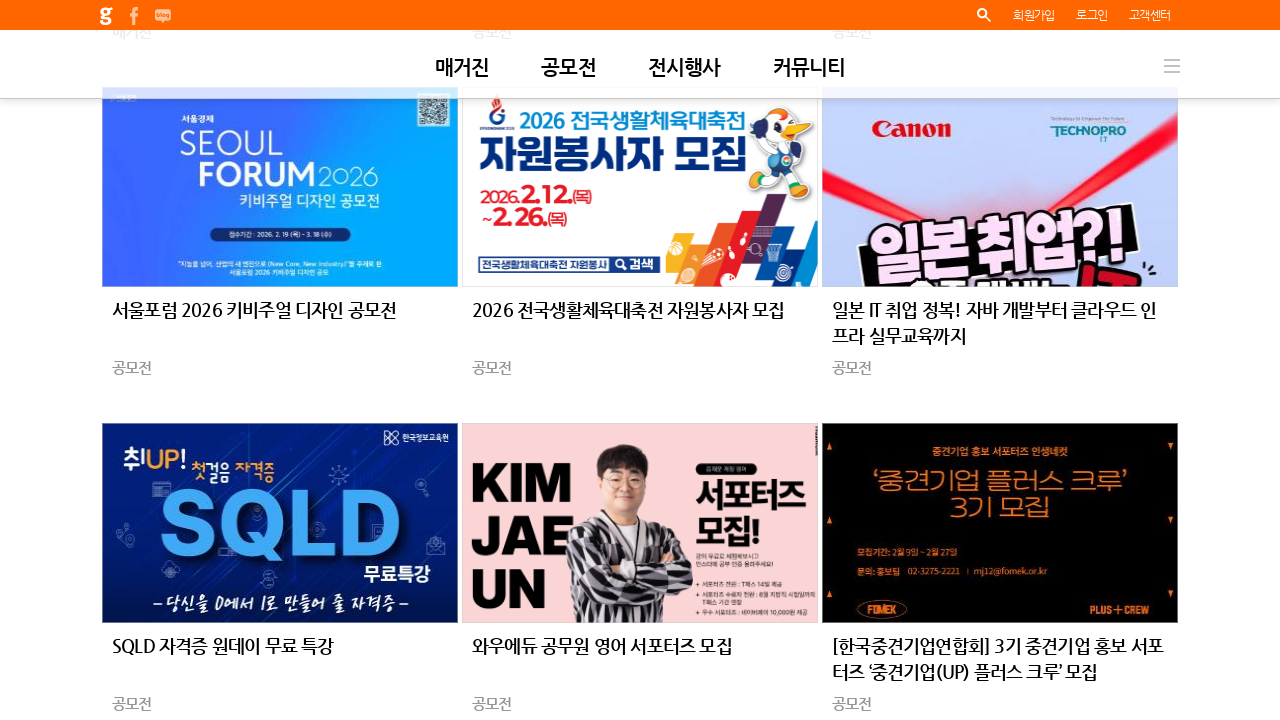

Verified list items are present on the page
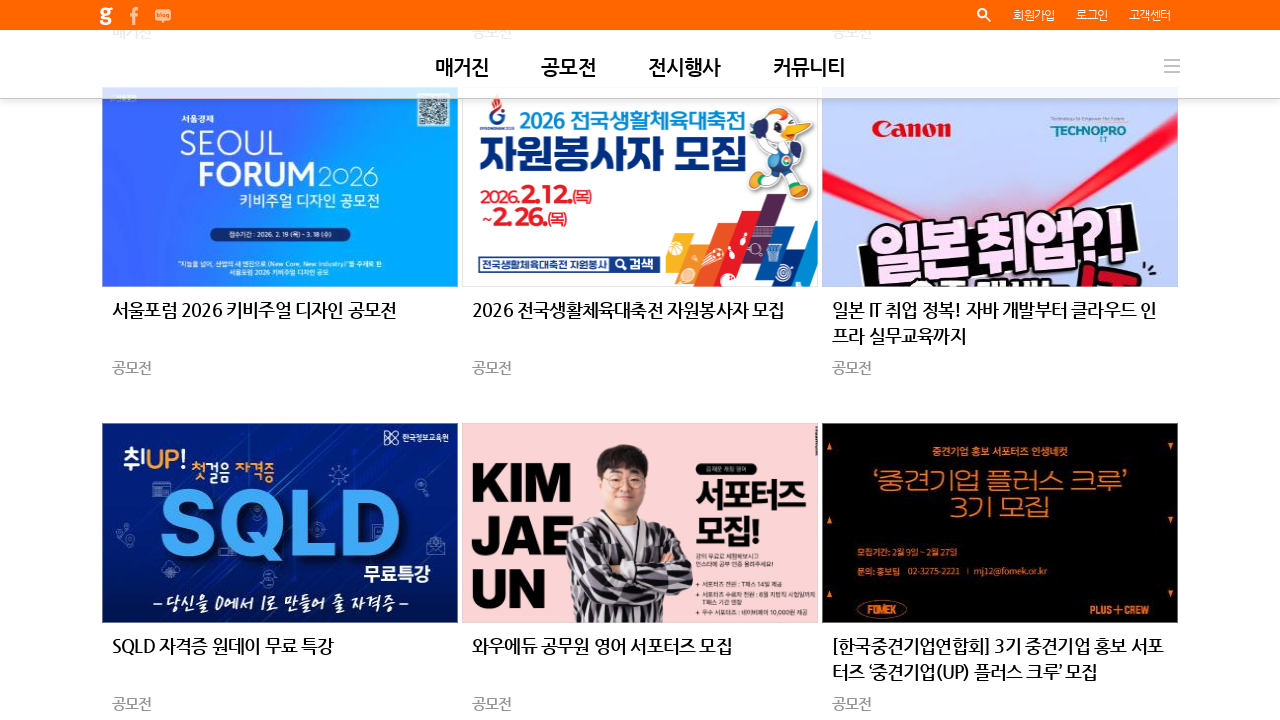

Clicked 'more' button (iteration 6/10) at (640, 449) on div#existMore a#more
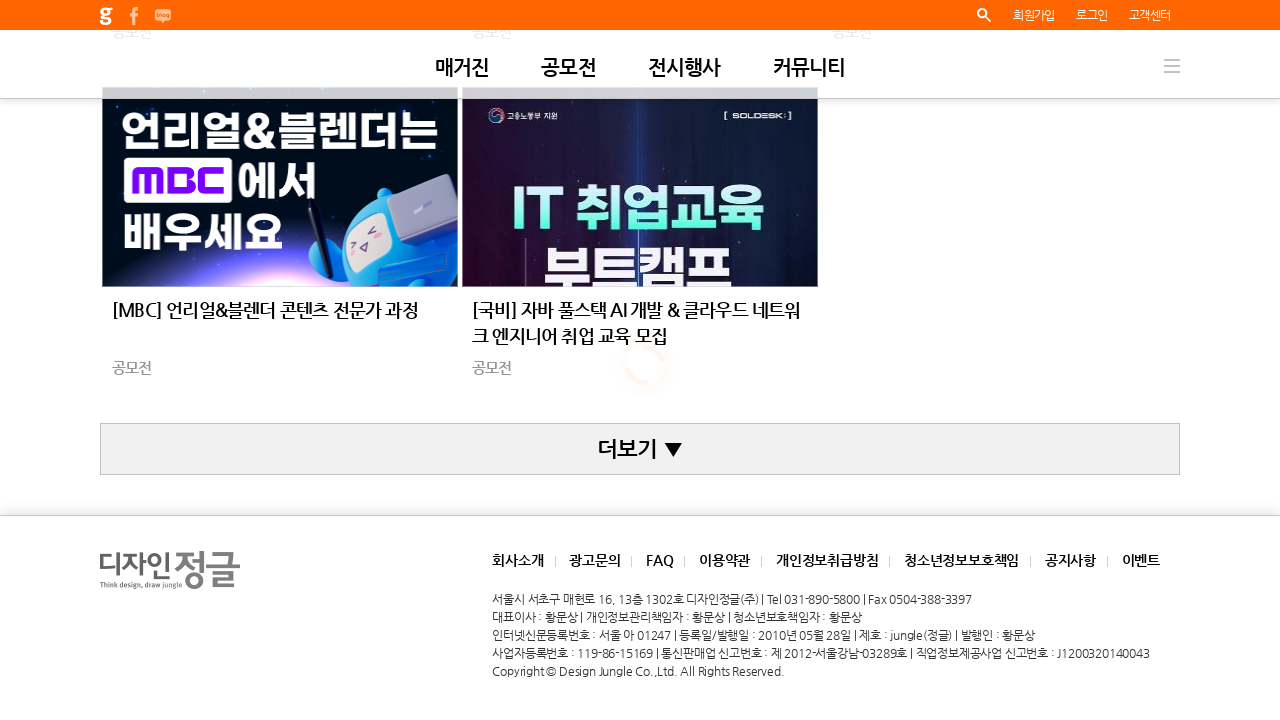

Waited 2 seconds for new content to load
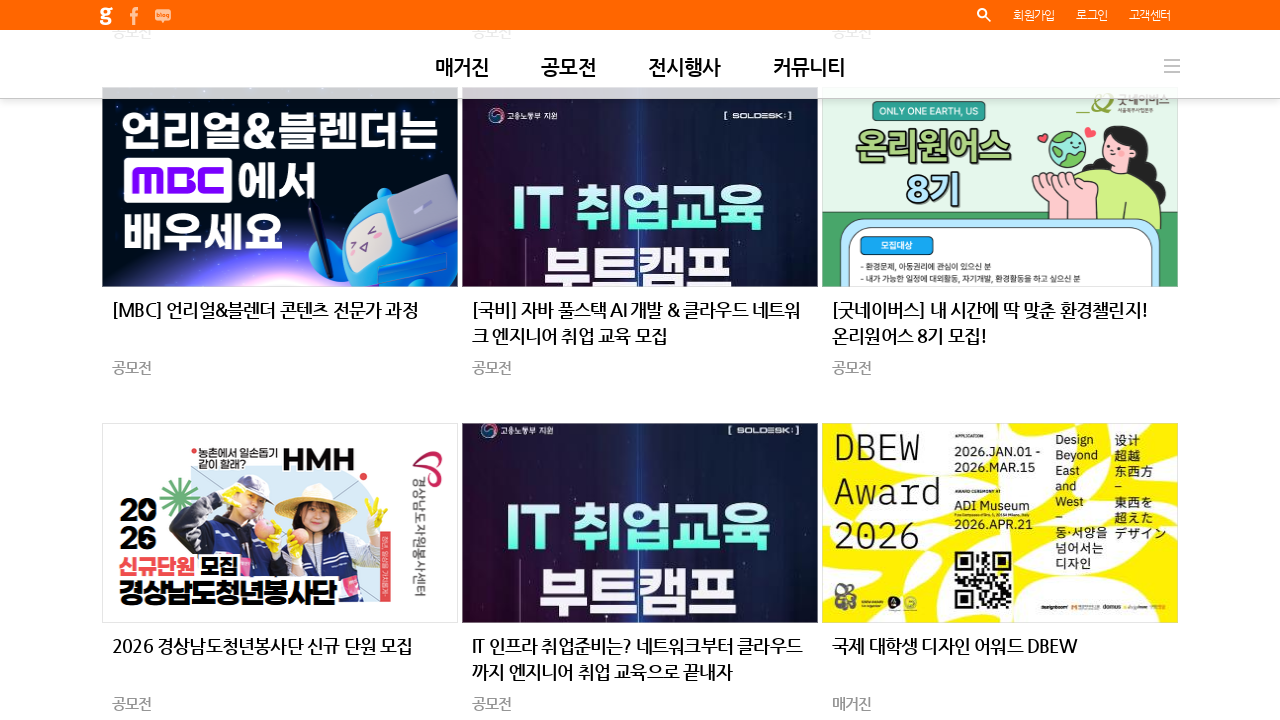

Verified list items are present on the page
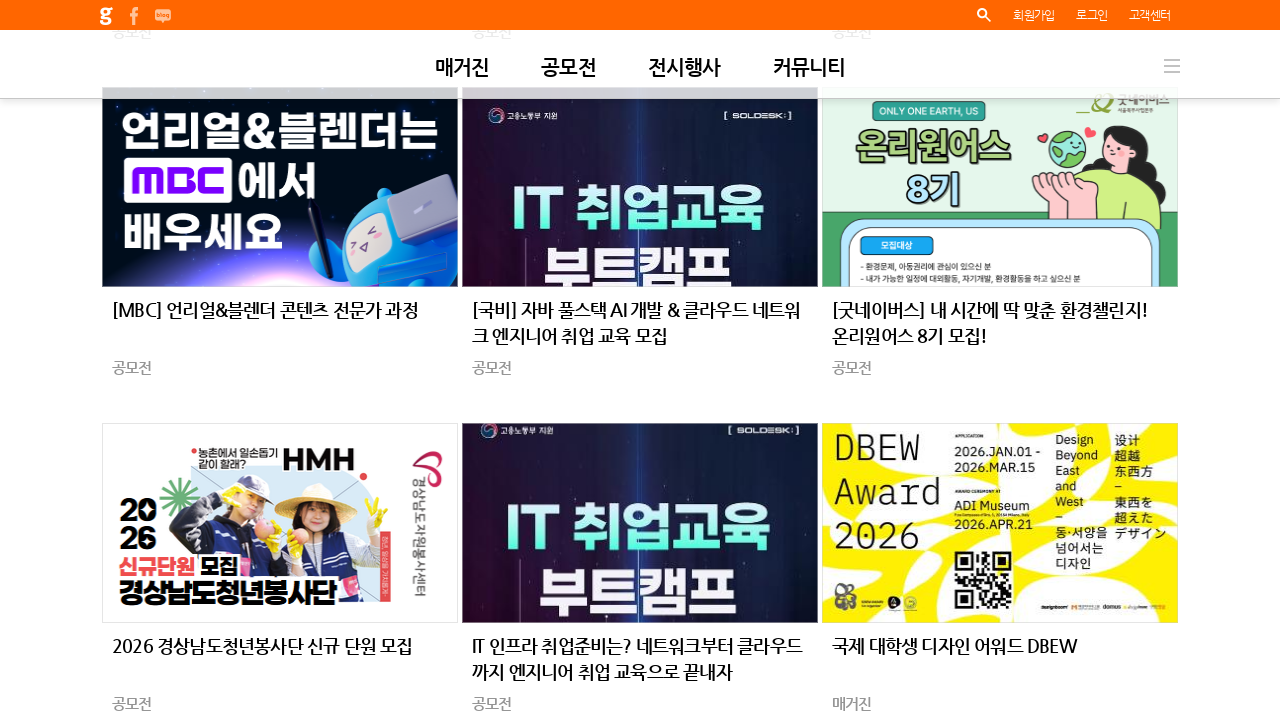

Clicked 'more' button (iteration 7/10) at (640, 449) on div#existMore a#more
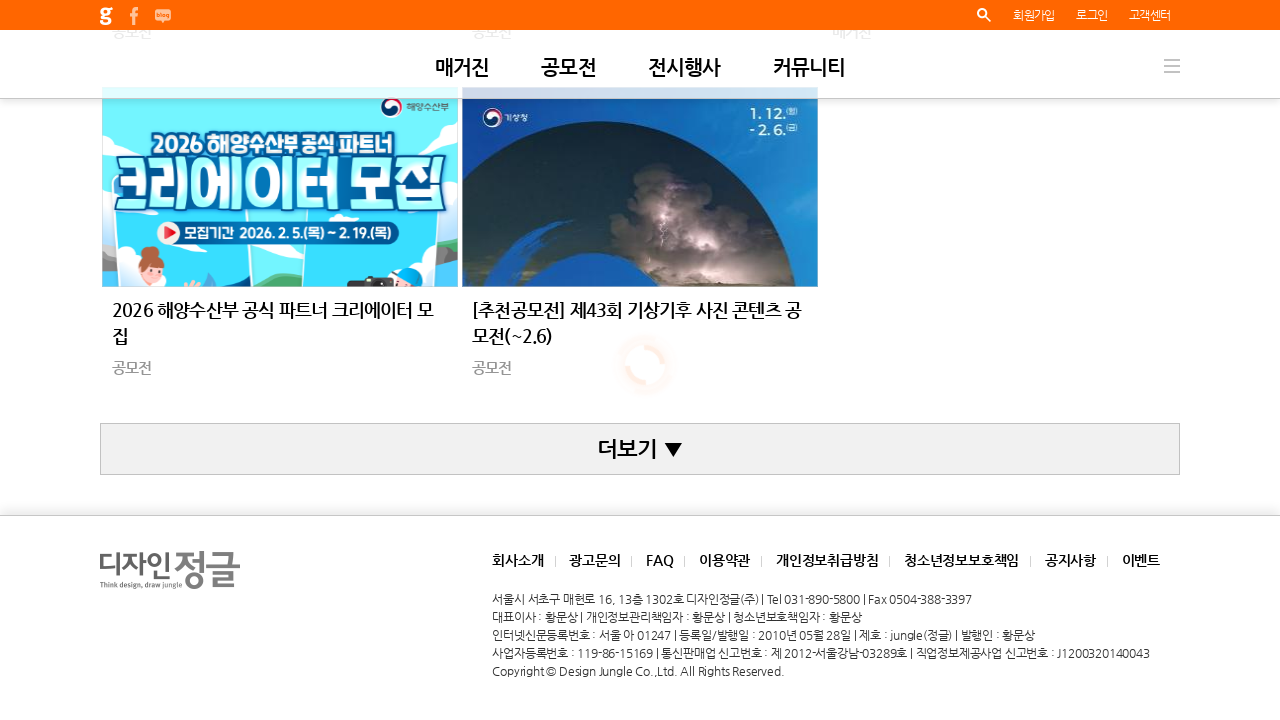

Waited 2 seconds for new content to load
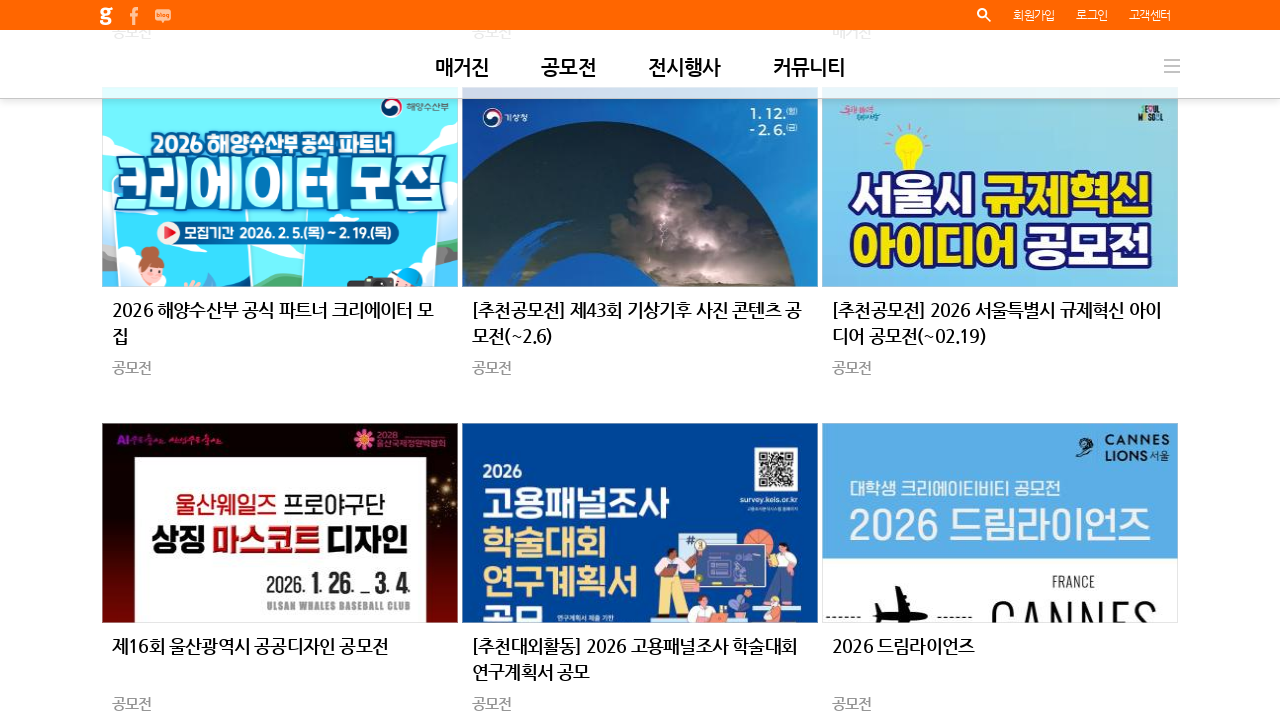

Verified list items are present on the page
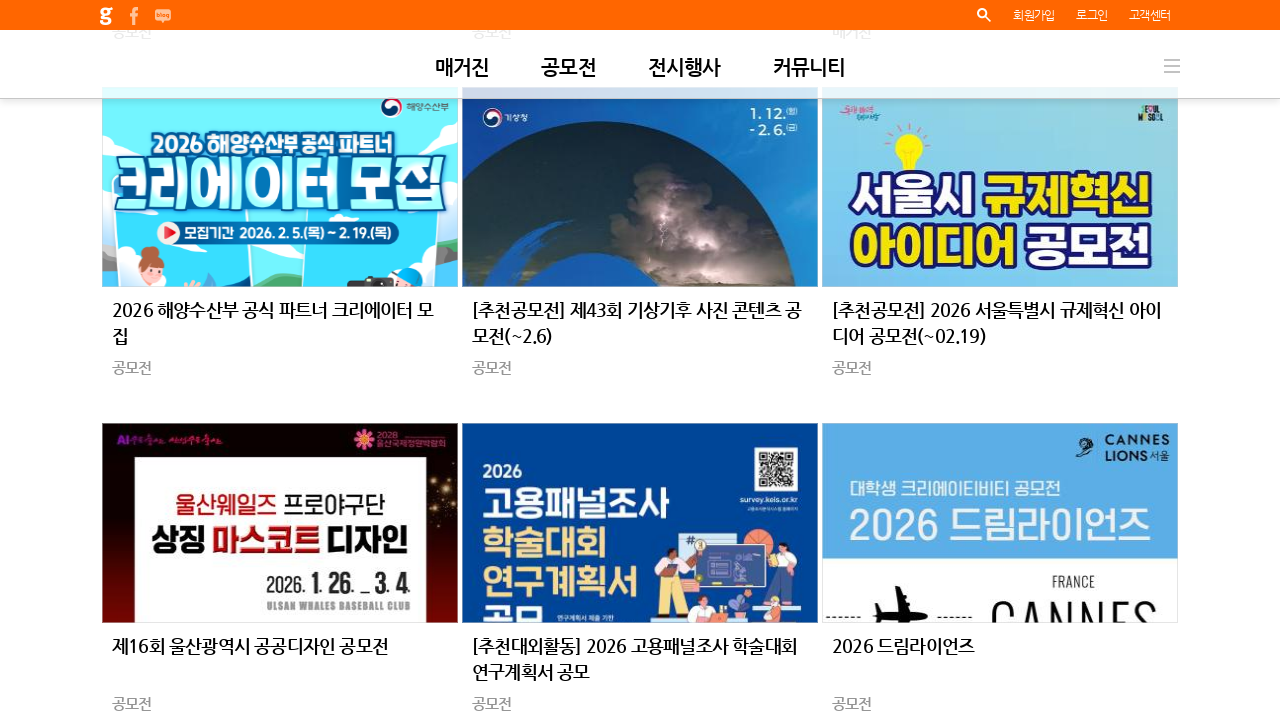

Clicked 'more' button (iteration 8/10) at (640, 449) on div#existMore a#more
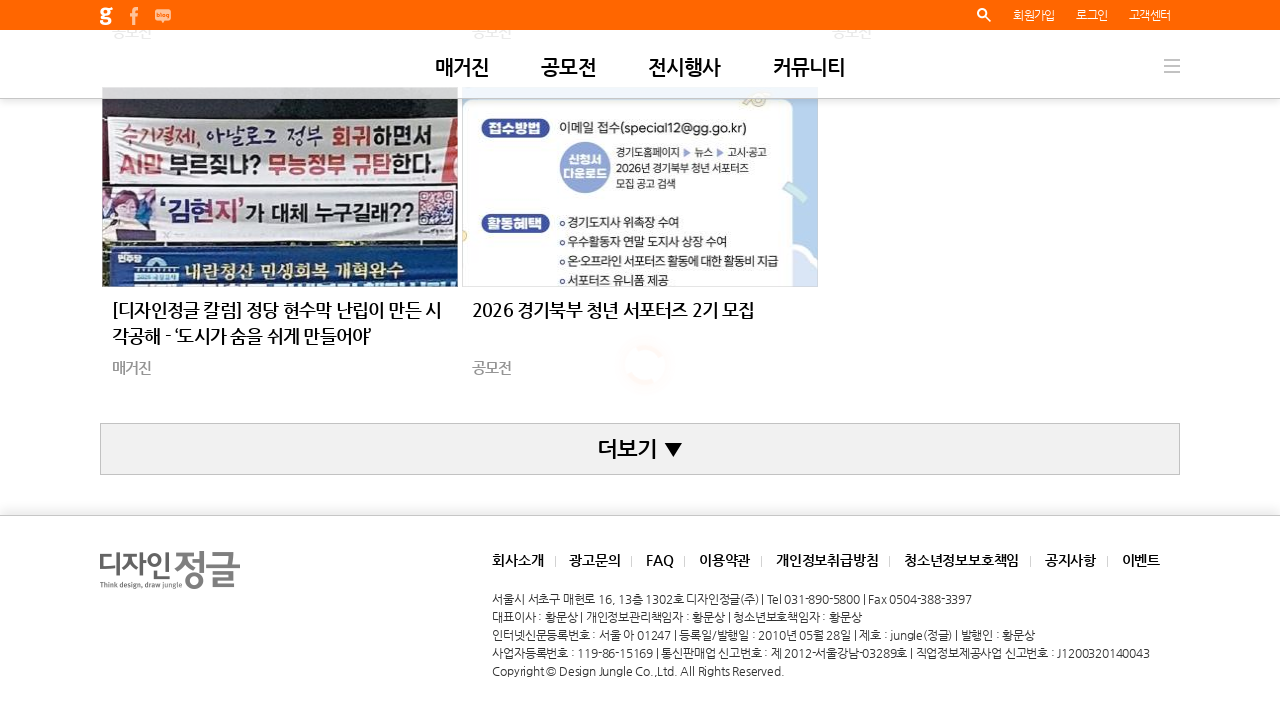

Waited 2 seconds for new content to load
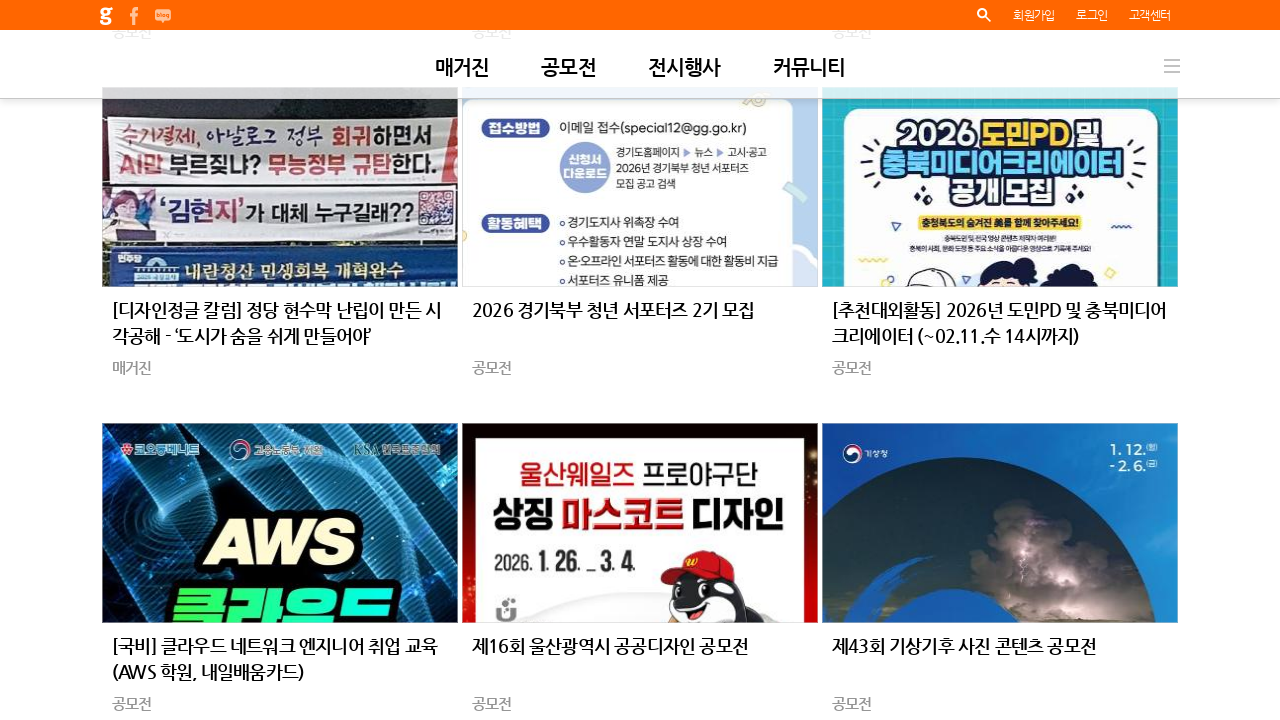

Verified list items are present on the page
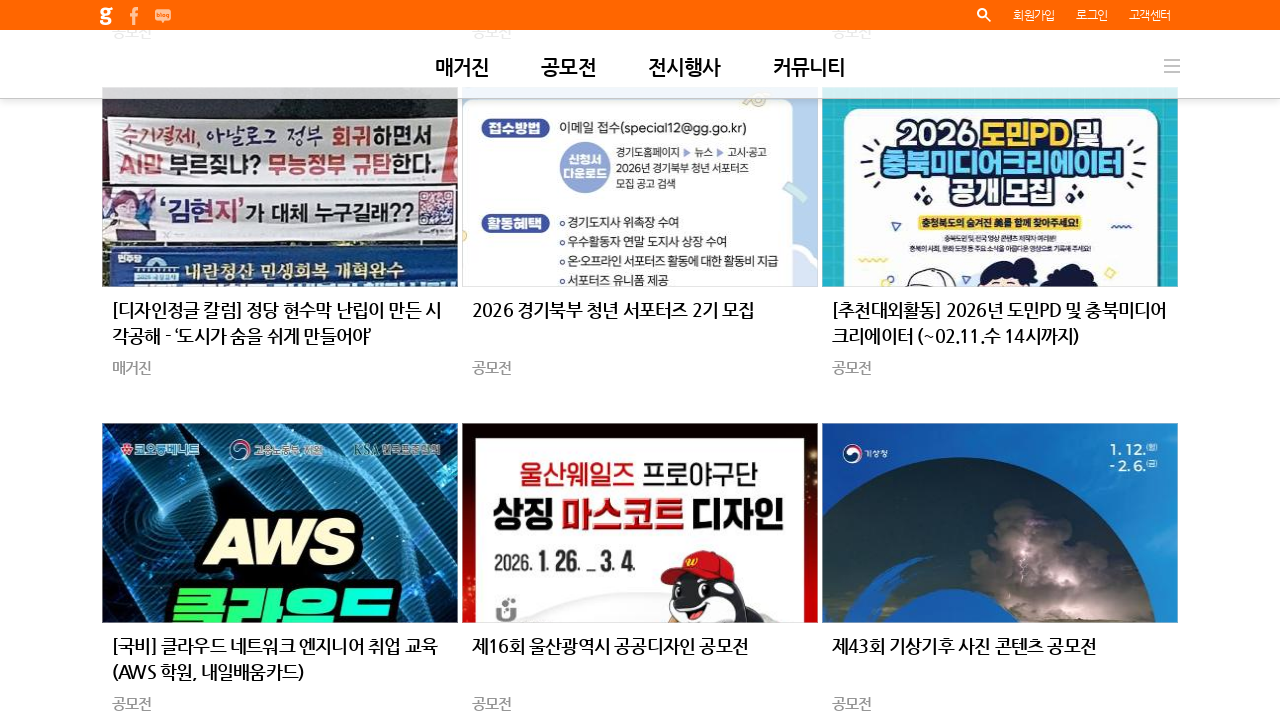

Clicked 'more' button (iteration 9/10) at (640, 449) on div#existMore a#more
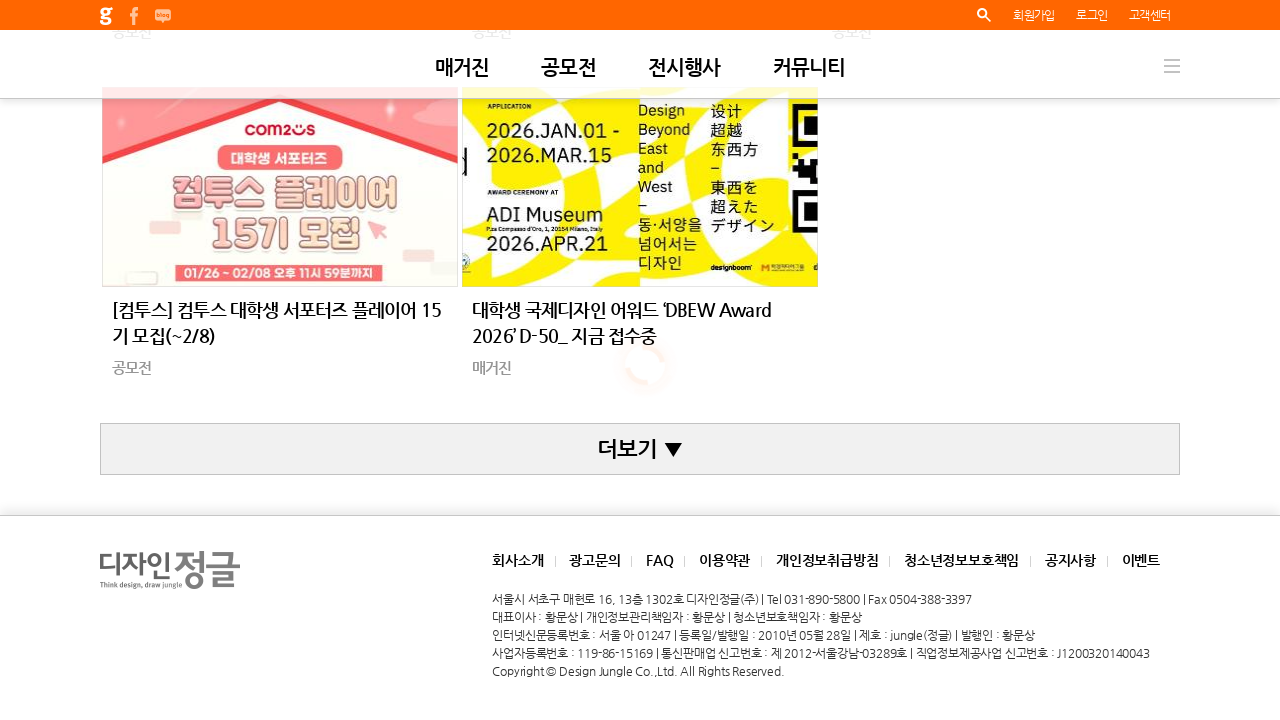

Waited 2 seconds for new content to load
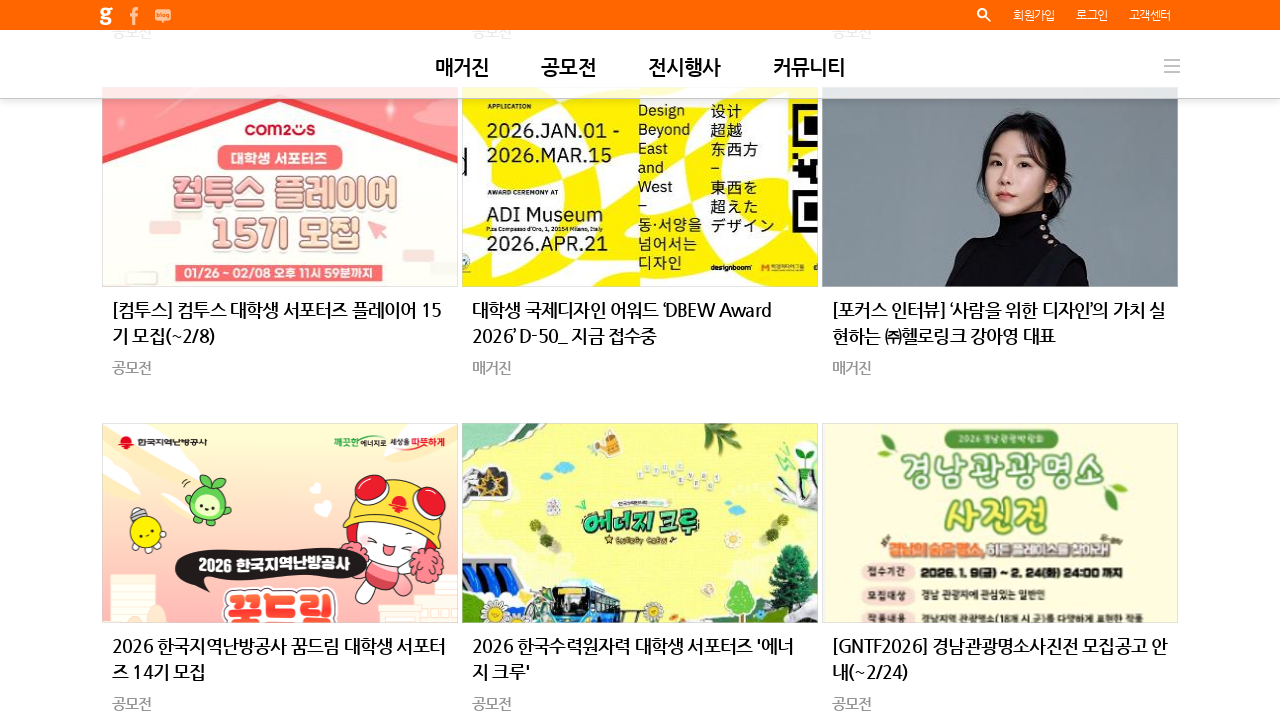

Verified list items are present on the page
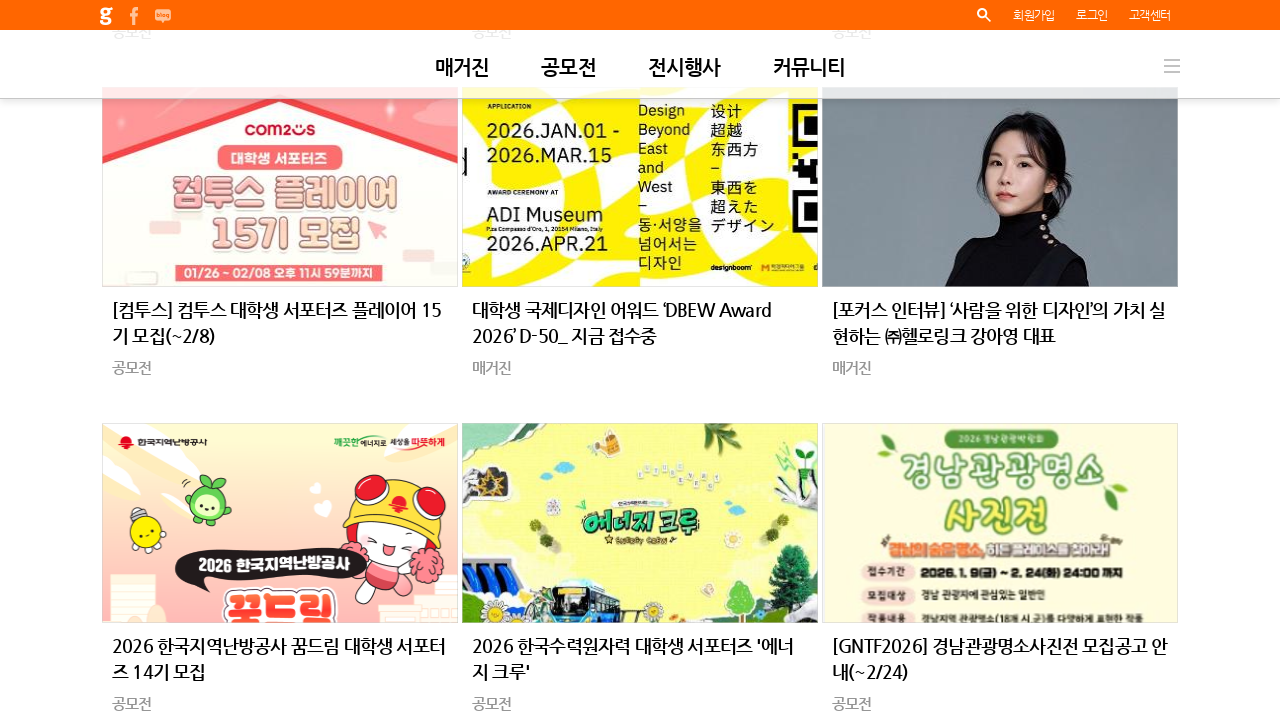

Clicked 'more' button (iteration 10/10) at (640, 449) on div#existMore a#more
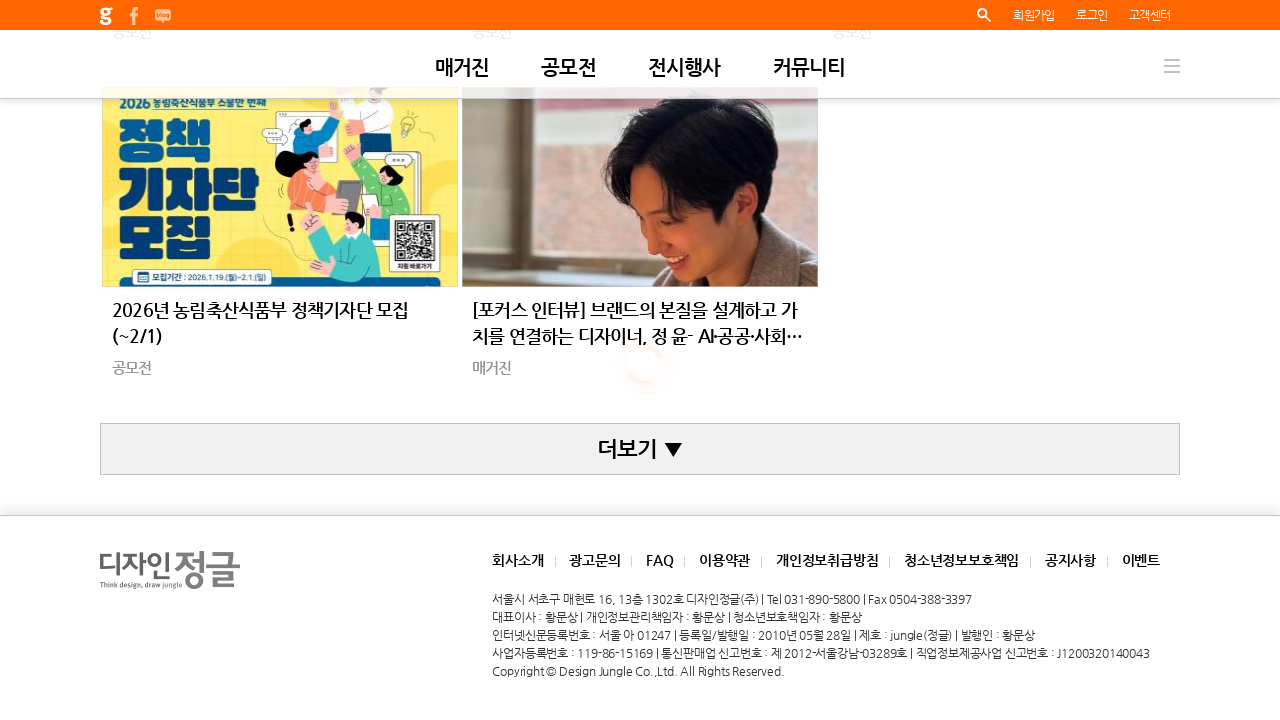

Waited 2 seconds for new content to load
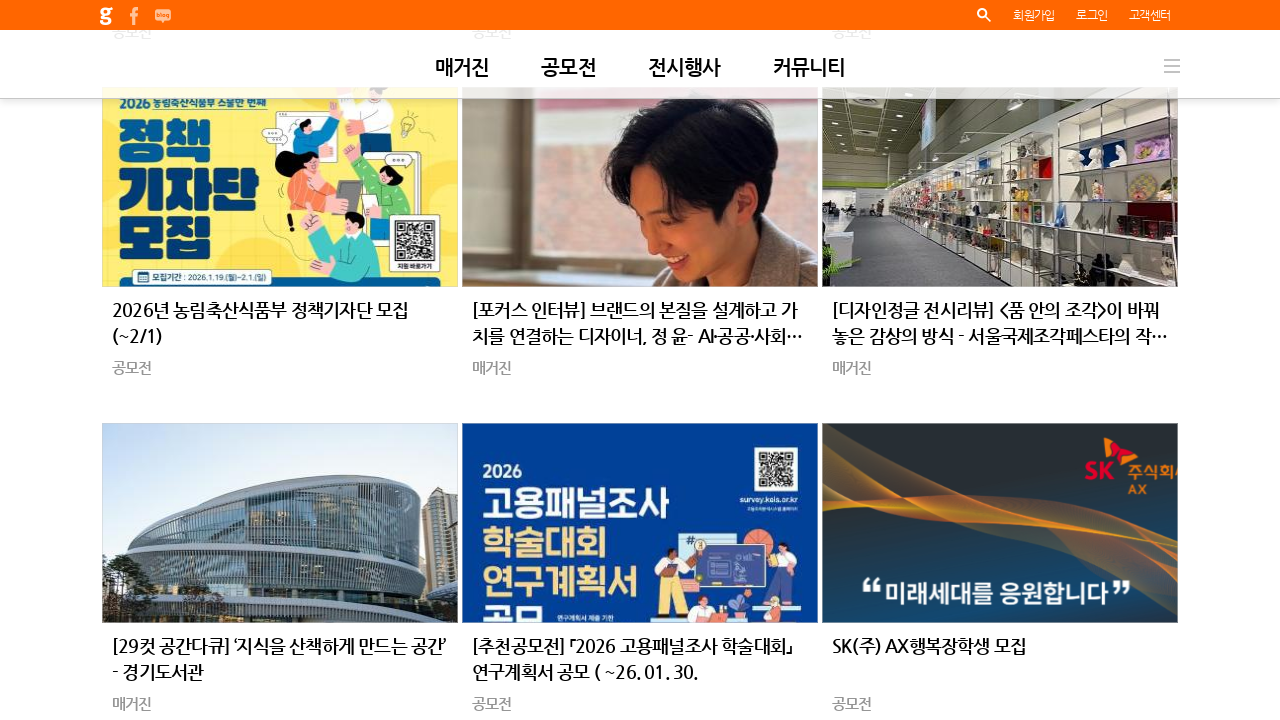

Verified list items are present on the page
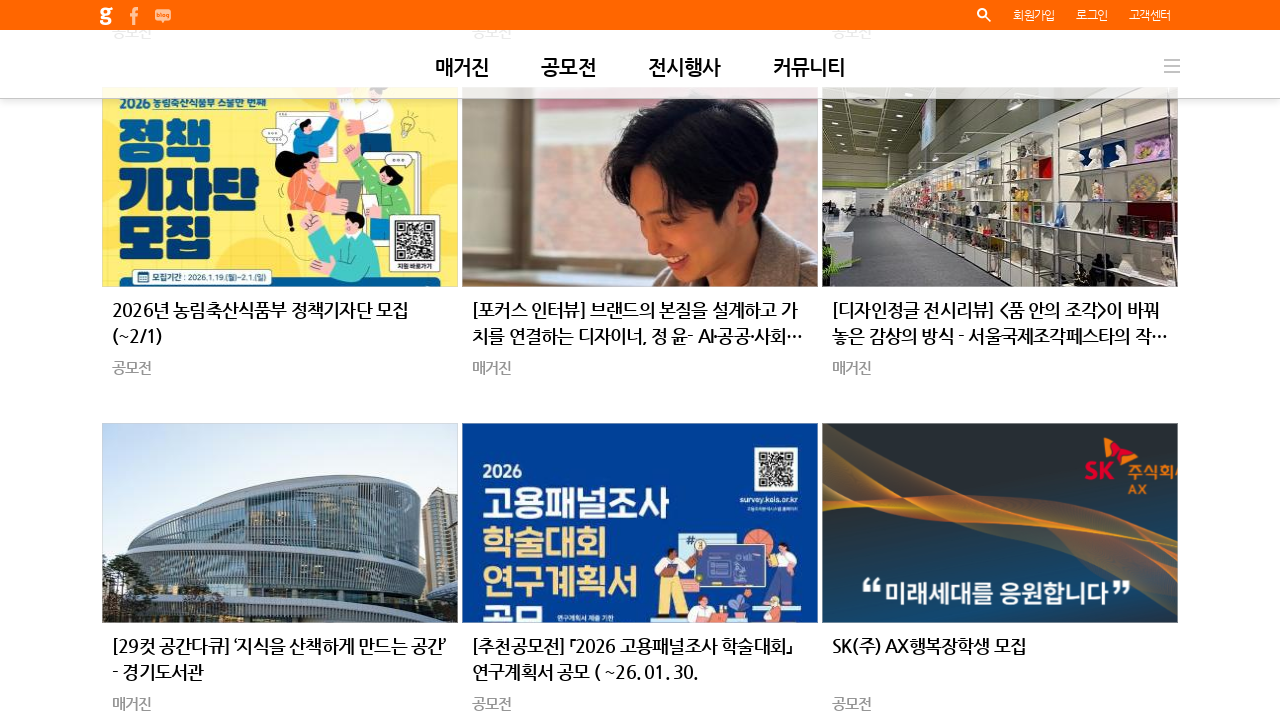

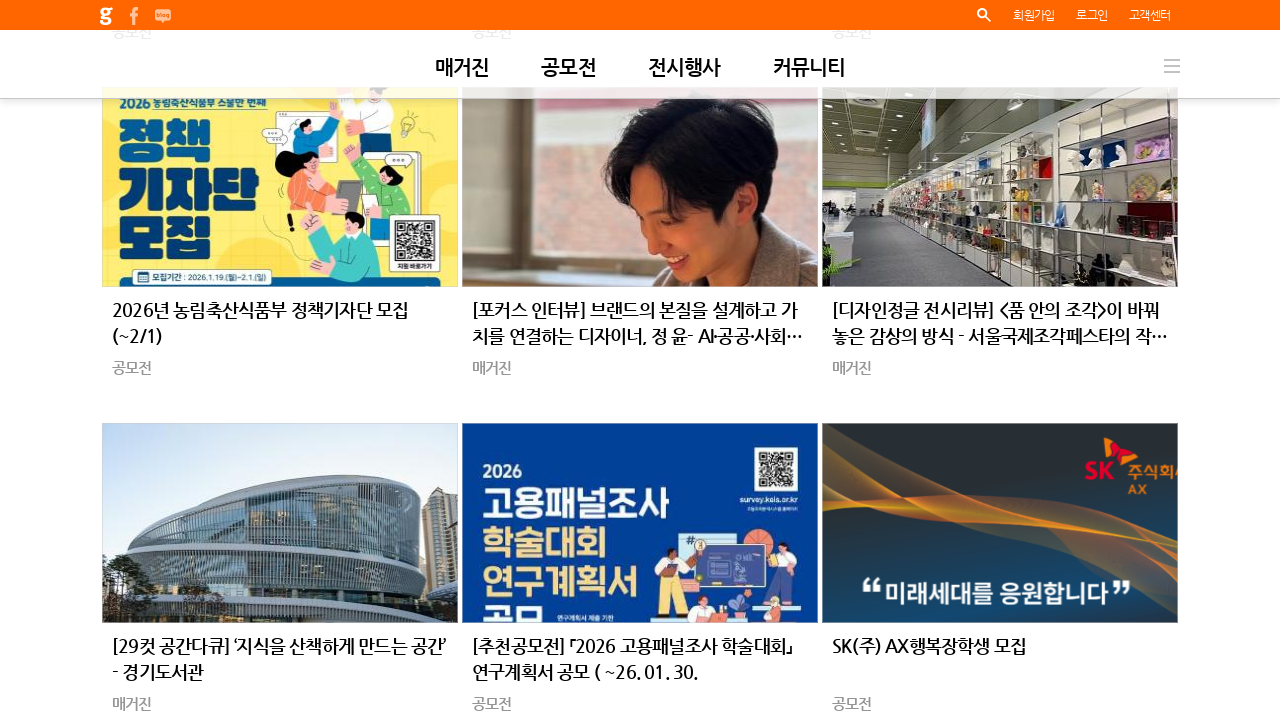